Tests that clicking Submit Language button shows error message and verifies text content

Starting URL: http://www.99-bottles-of-beer.net/submitnewlanguage.html

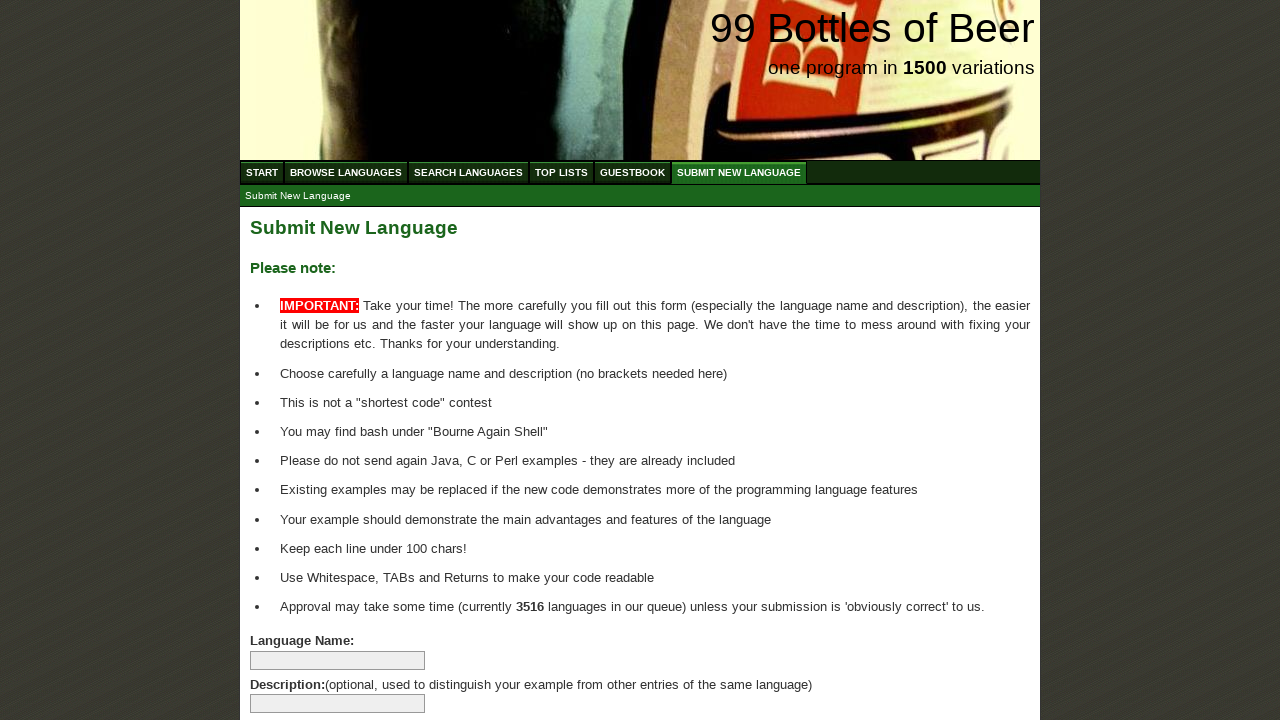

Navigated to Submit Language form page
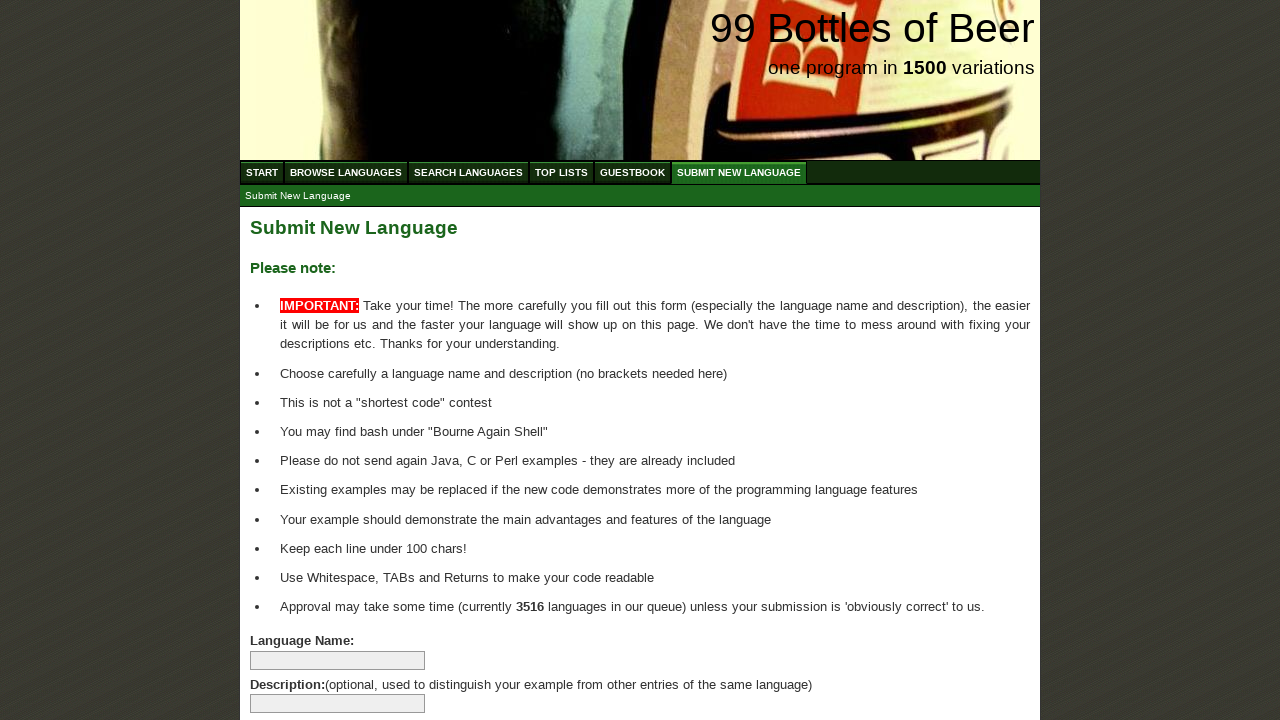

Clicked Submit Language button without filling any fields at (294, 665) on xpath=//body/div[@id='wrap']/div[@id='main']/form[@id='addlanguage']/p/input[@ty
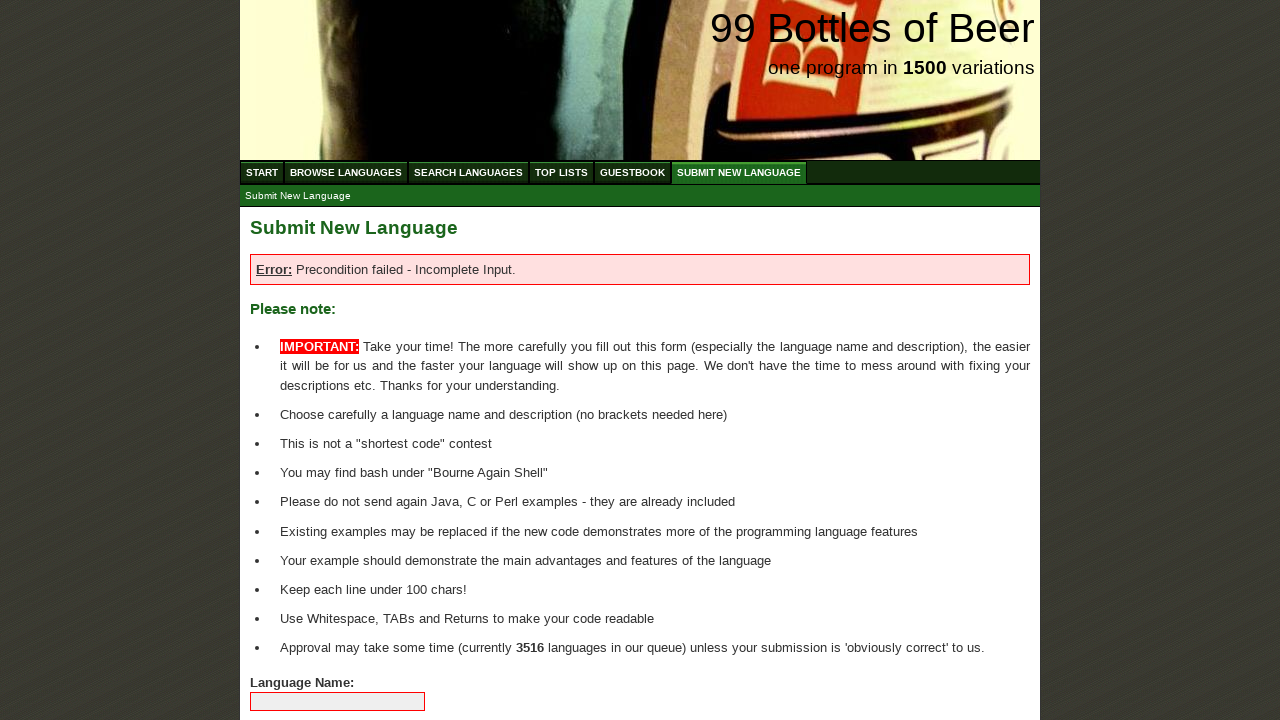

Error message element appeared on the page
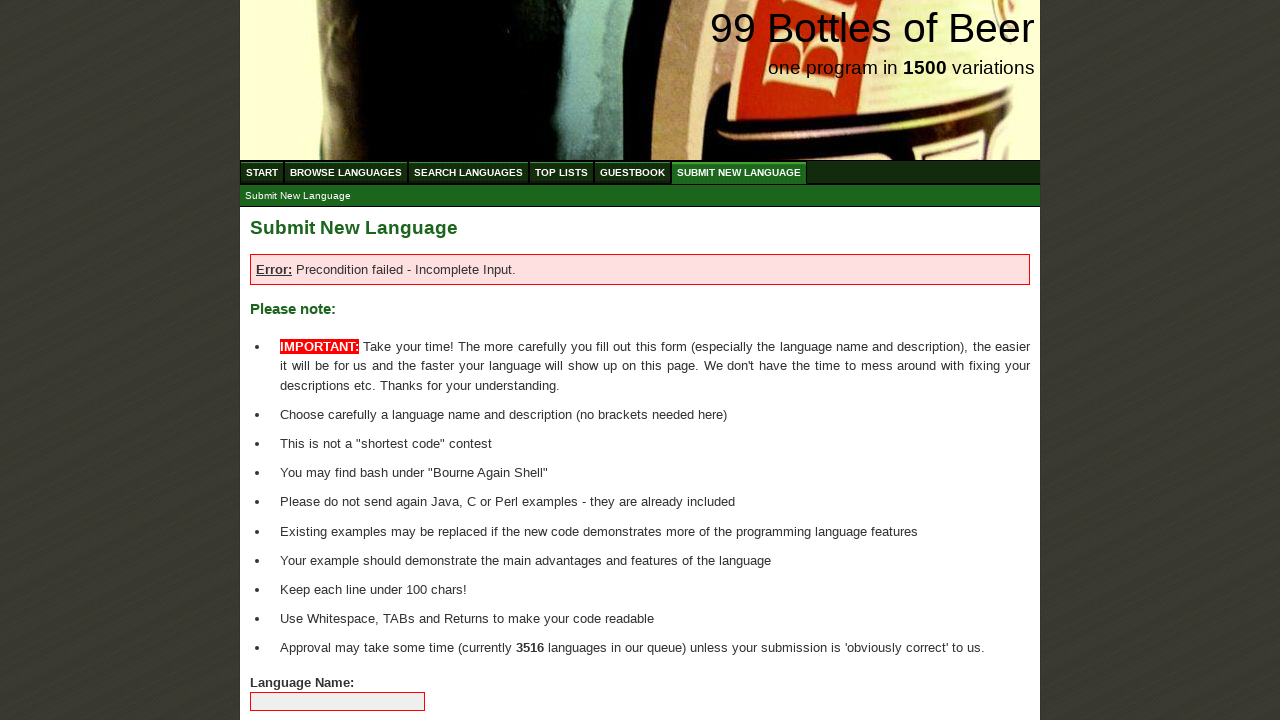

Retrieved error message text: Error: Precondition failed - Incomplete Input.
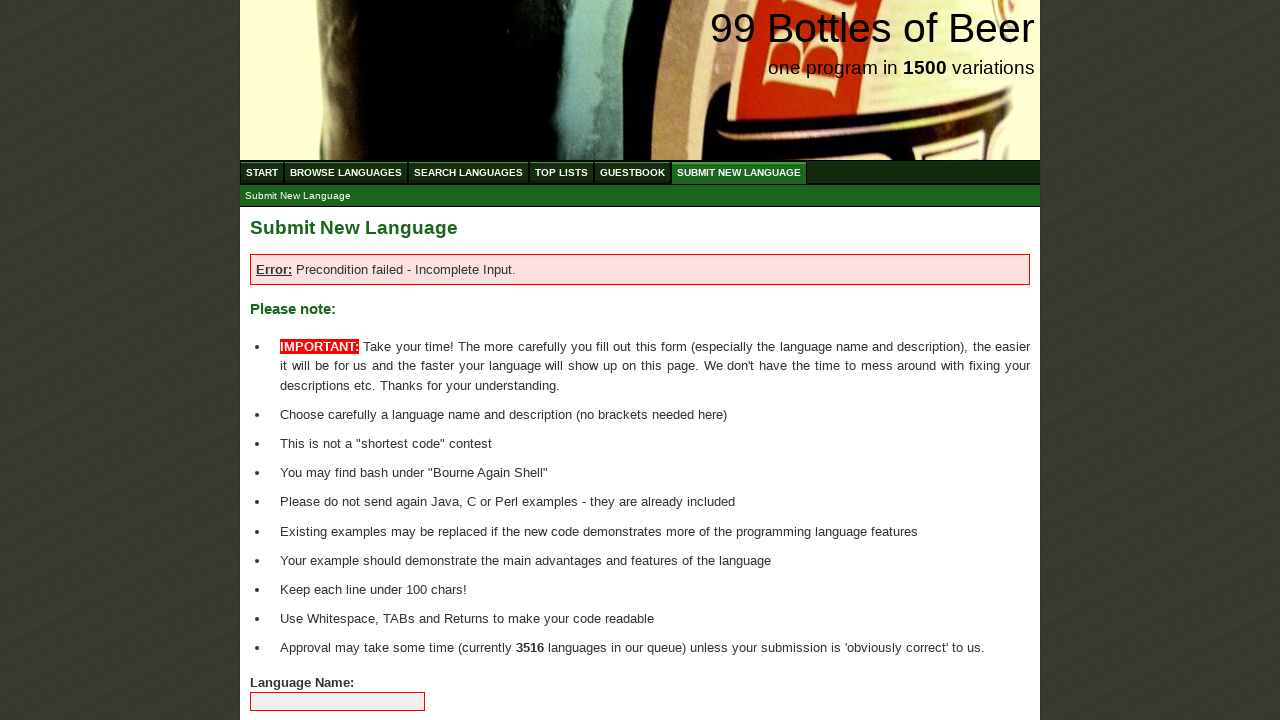

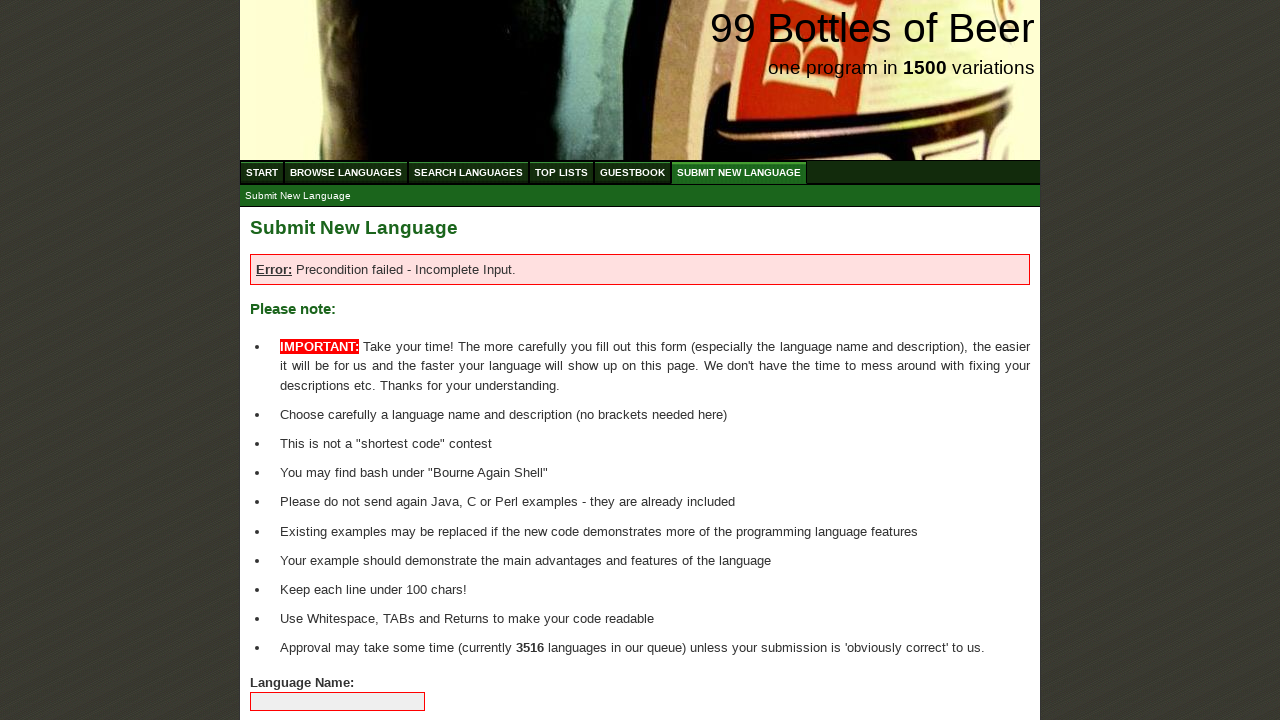